Tests checkbox functionality by locating two checkboxes and clicking them if they are not already selected

Starting URL: https://the-internet.herokuapp.com/checkboxes

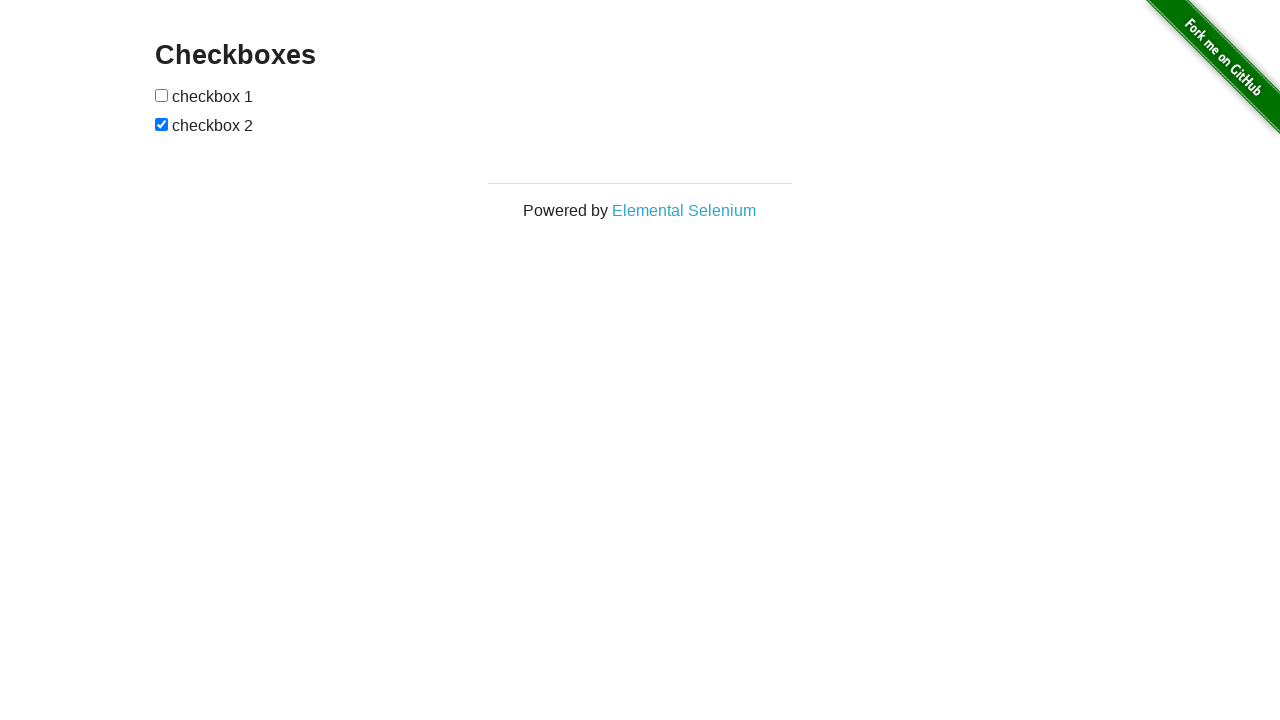

Located first checkbox element
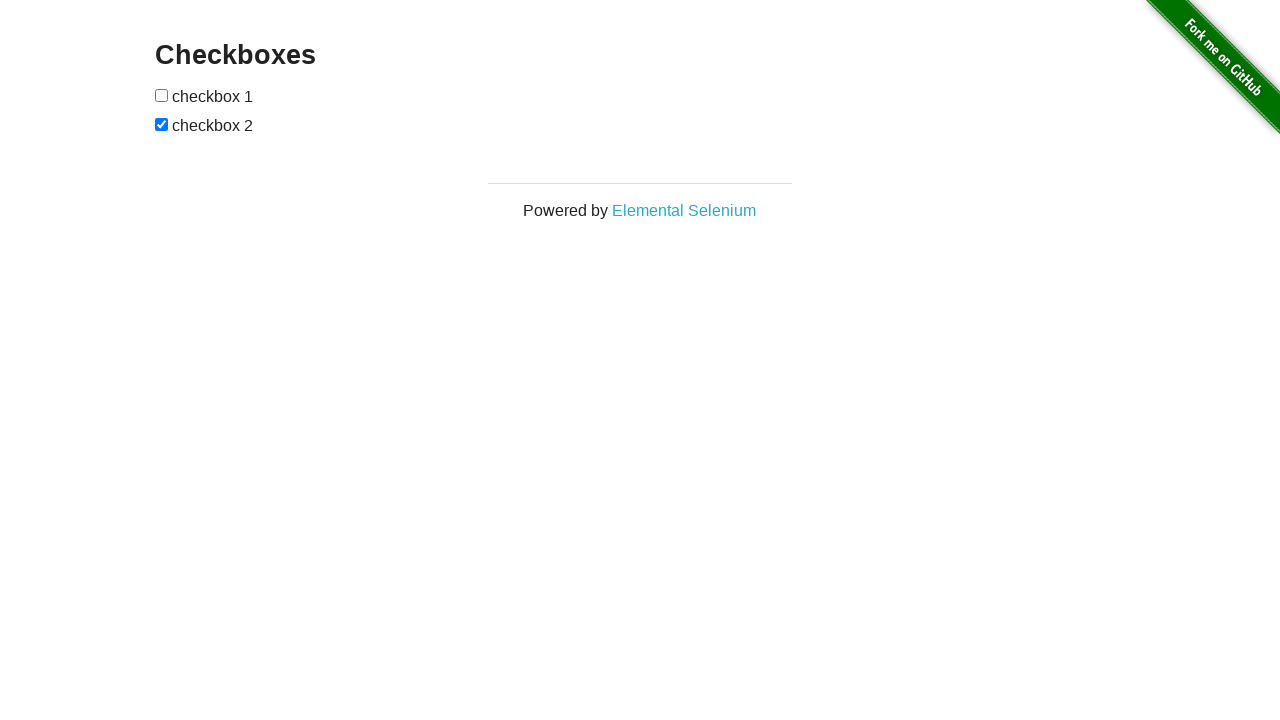

Checked first checkbox state
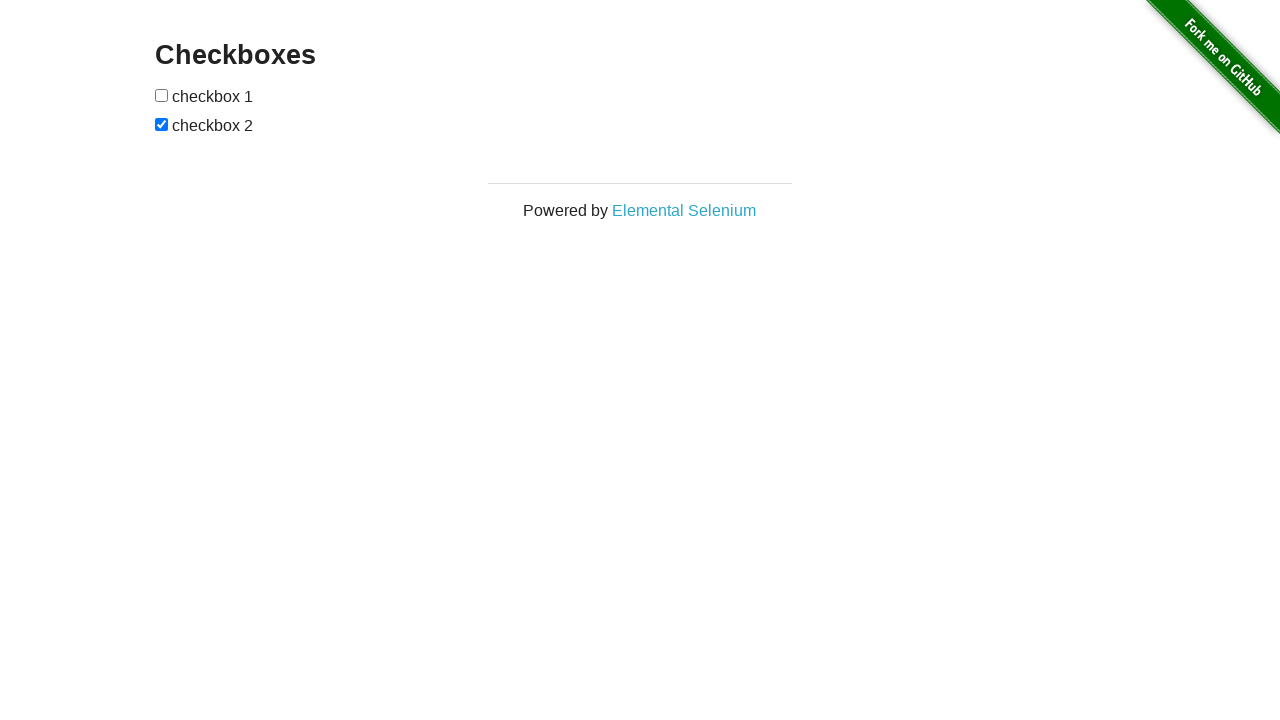

Clicked first checkbox to select it at (162, 95) on (//input[@type='checkbox'])[1]
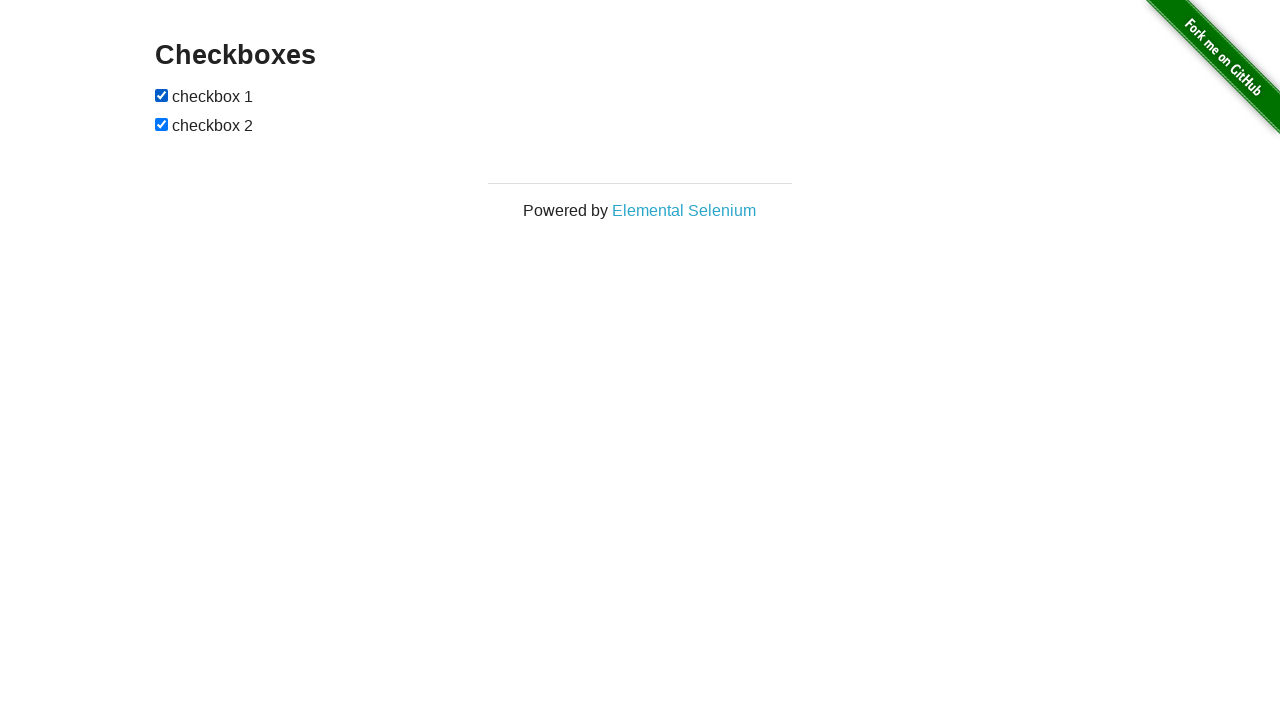

Located second checkbox element
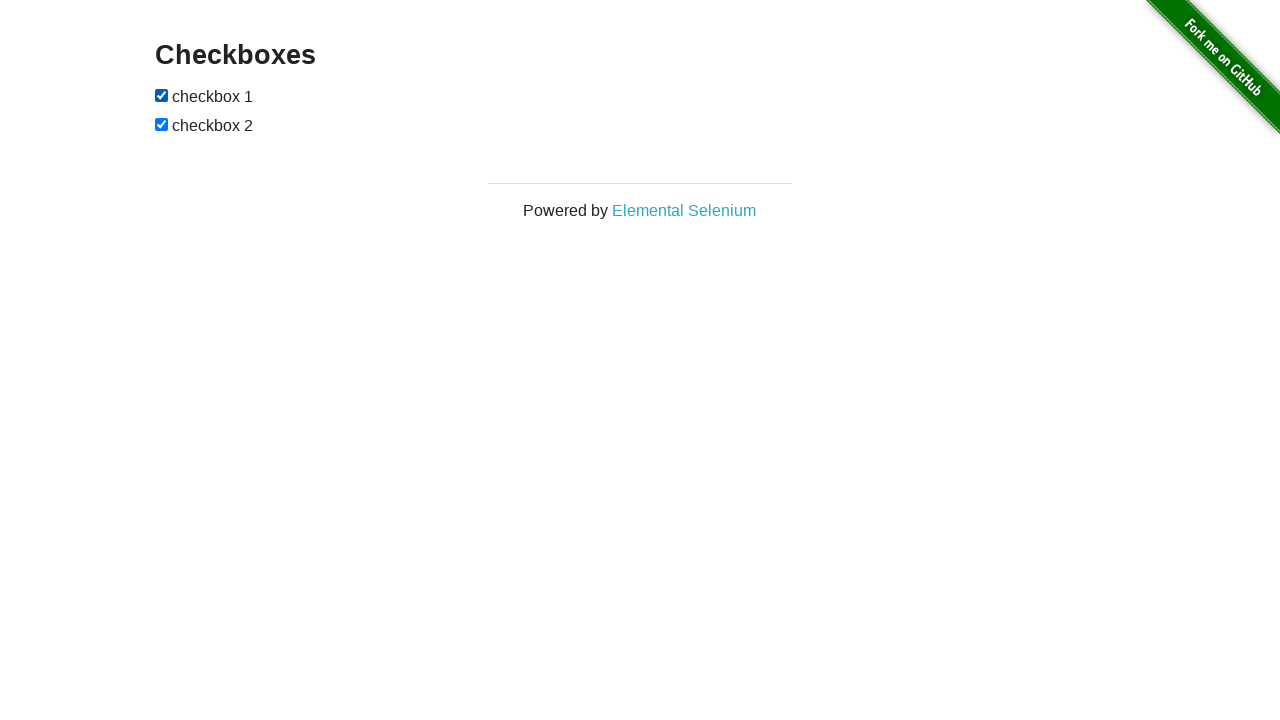

Second checkbox is already selected
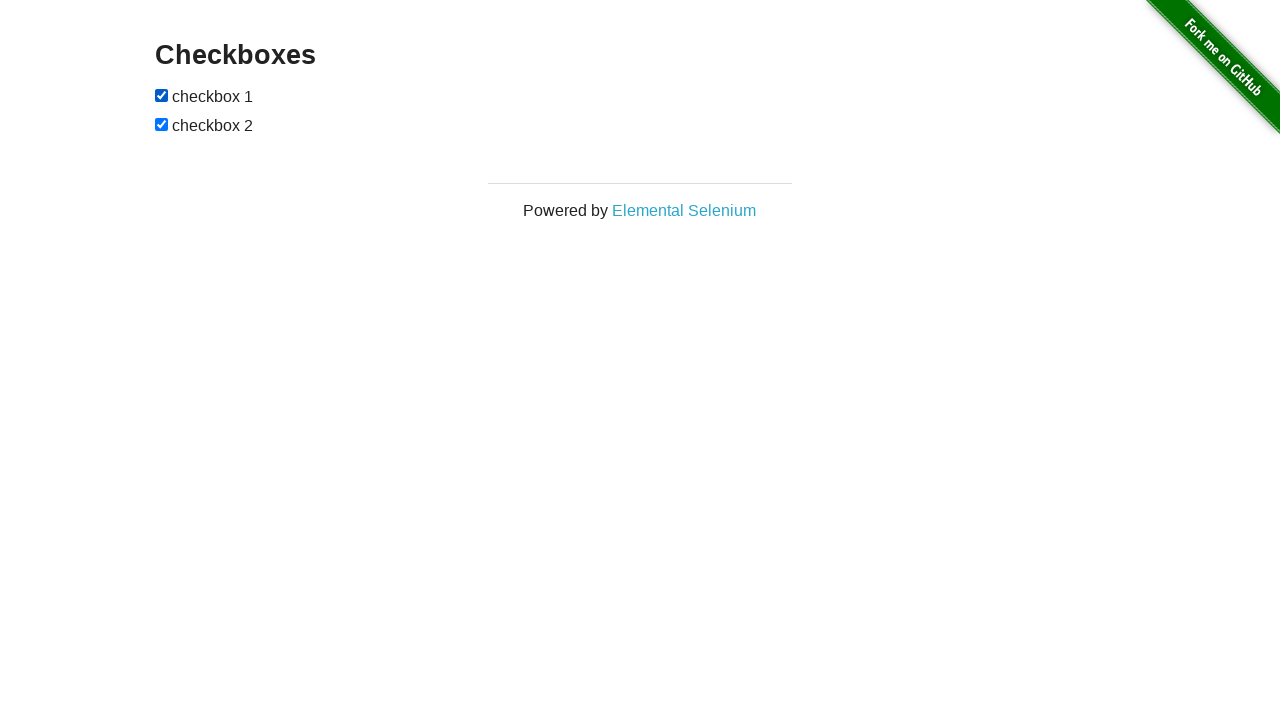

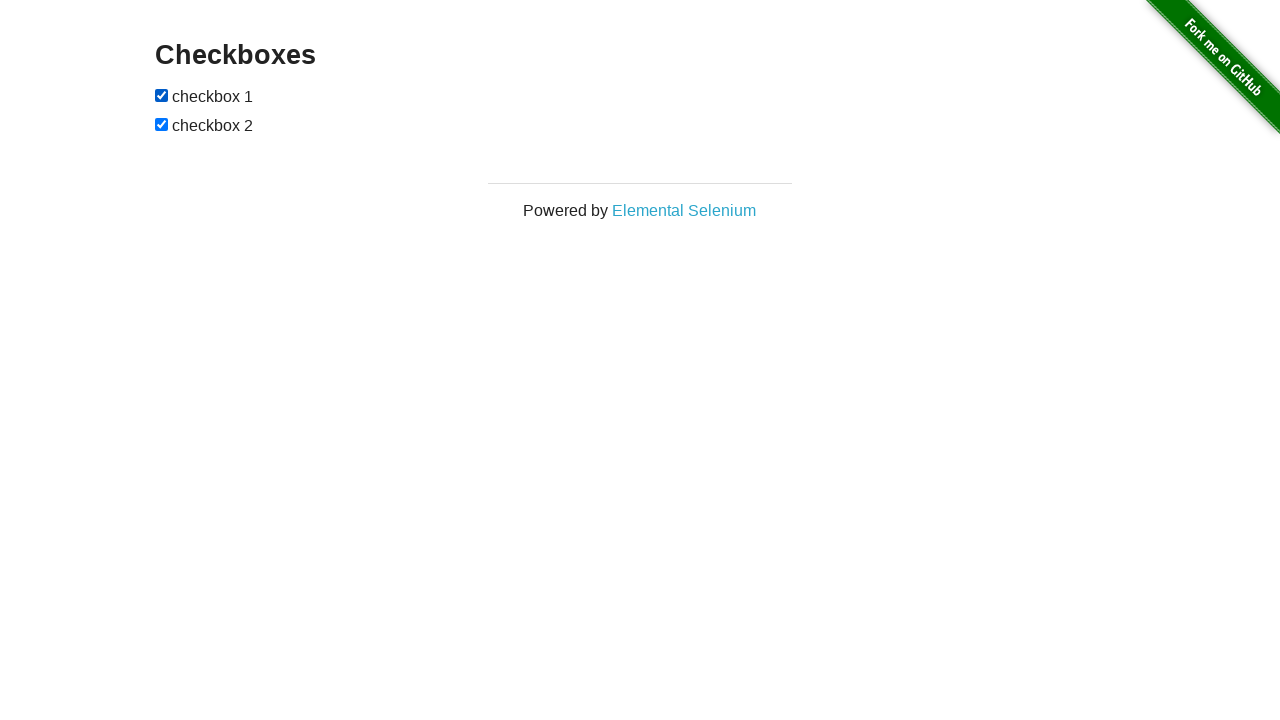